Tests right-click context menu functionality by performing a right-click on an element, selecting the Copy option from the context menu, and accepting the resulting alert

Starting URL: https://swisnl.github.io/jQuery-contextMenu/demo.html

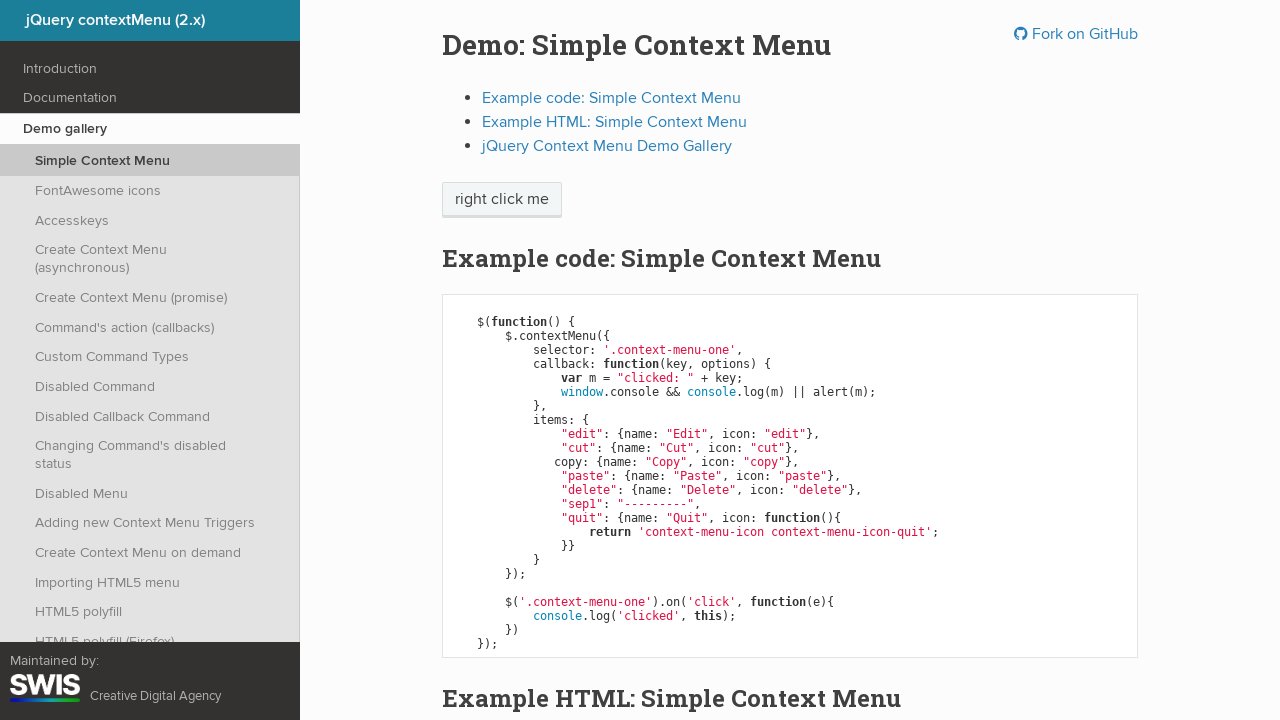

Located the element to right-click
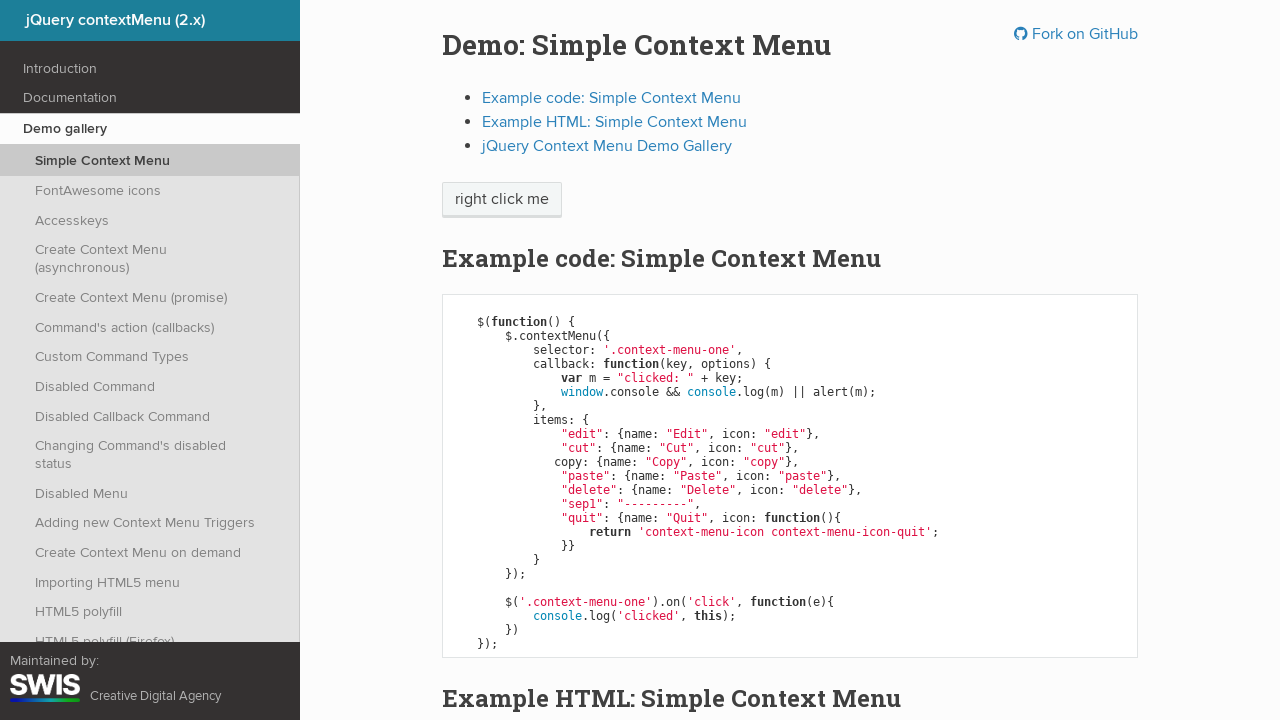

Performed right-click on the context menu element at (502, 200) on xpath=//span[@class='context-menu-one btn btn-neutral']
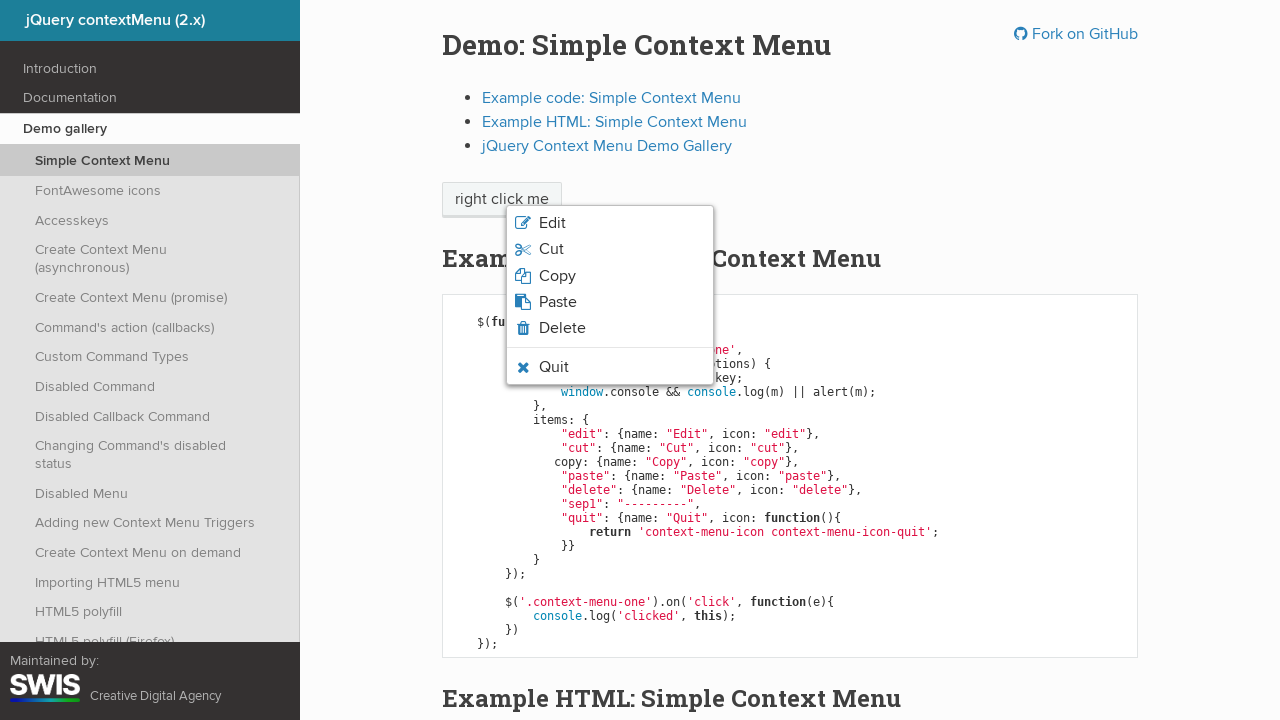

Clicked the Copy option from the context menu at (557, 276) on xpath=//span[normalize-space()='Copy']
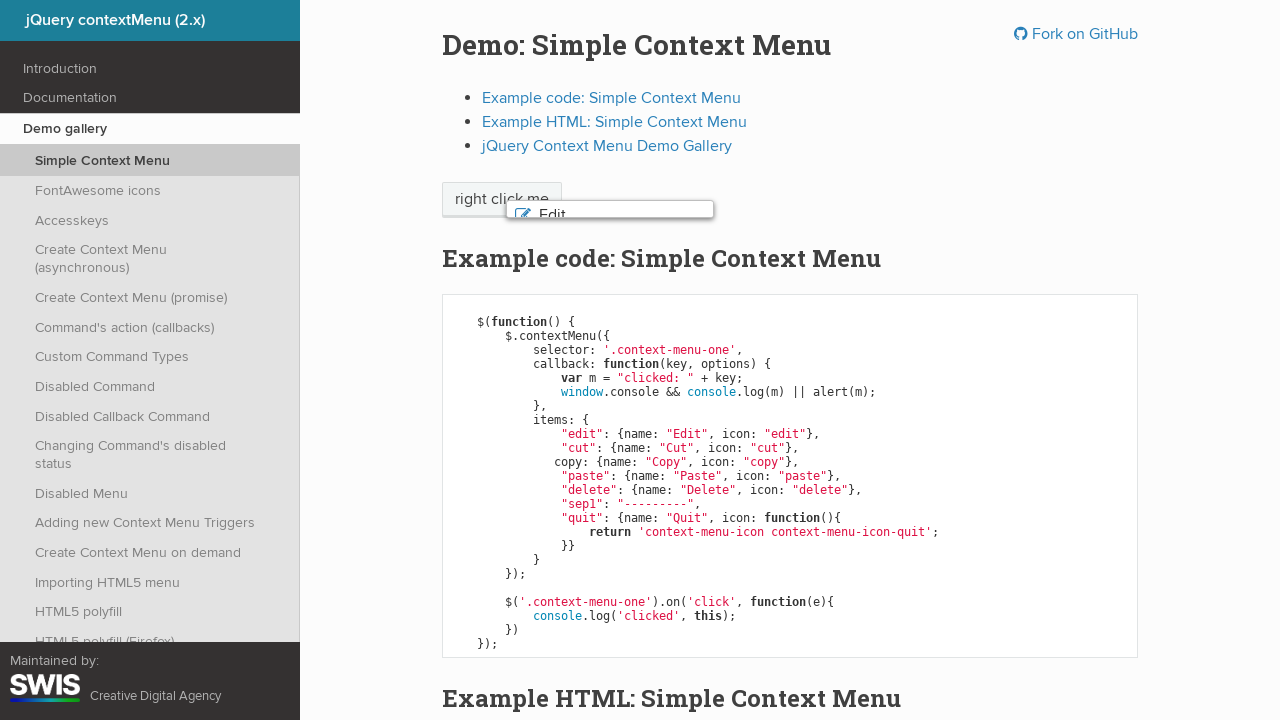

Set up dialog handler to accept the alert
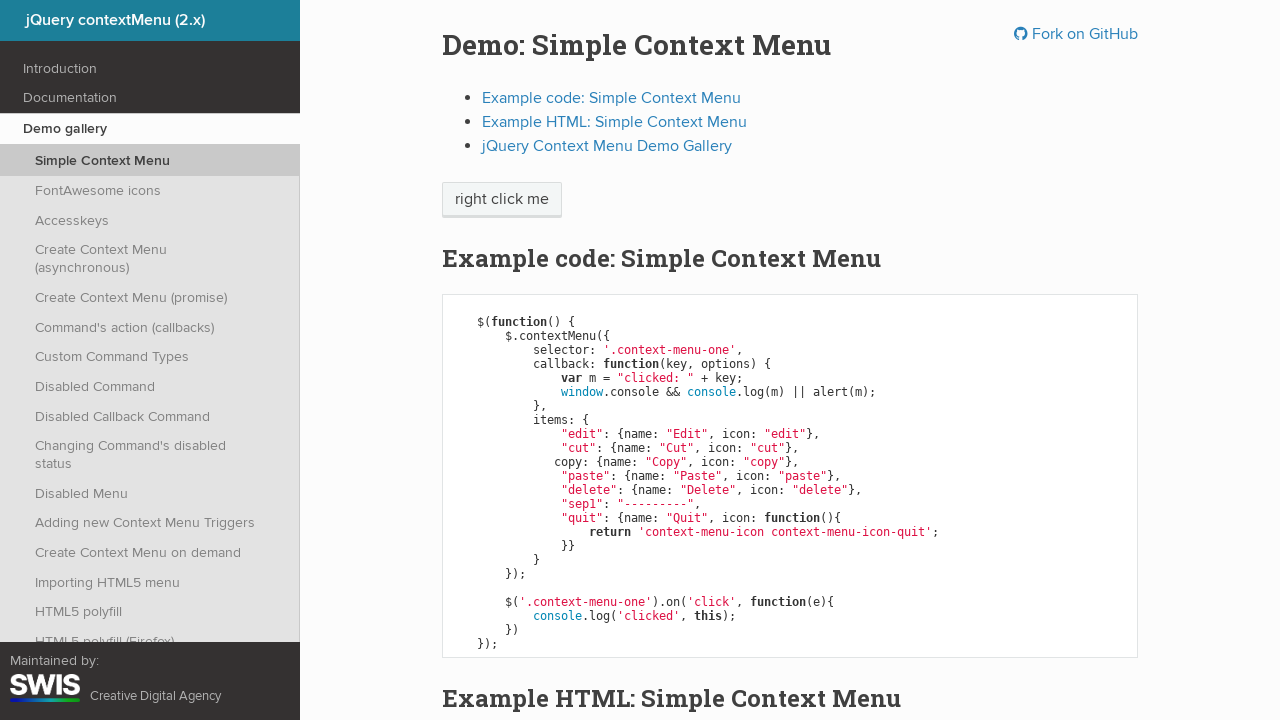

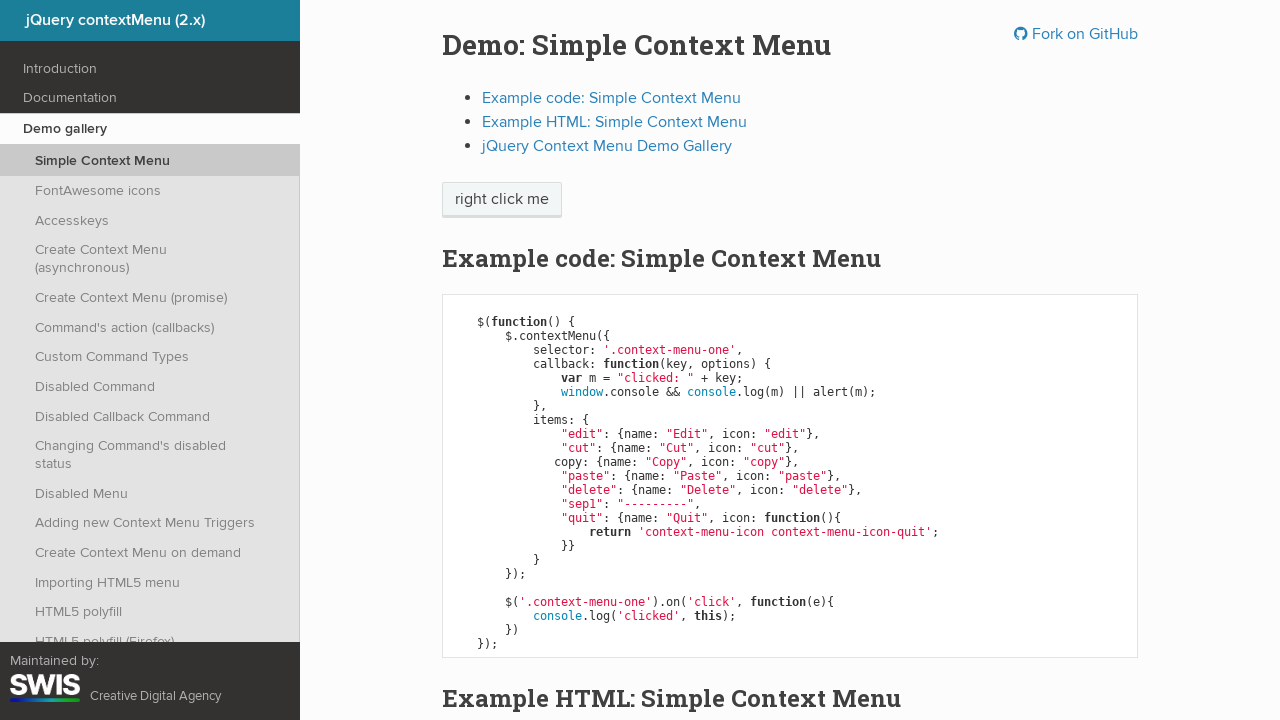